Tests dropdown selection functionality by selecting currency option from a static dropdown menu

Starting URL: https://rahulshettyacademy.com/dropdownsPractise/

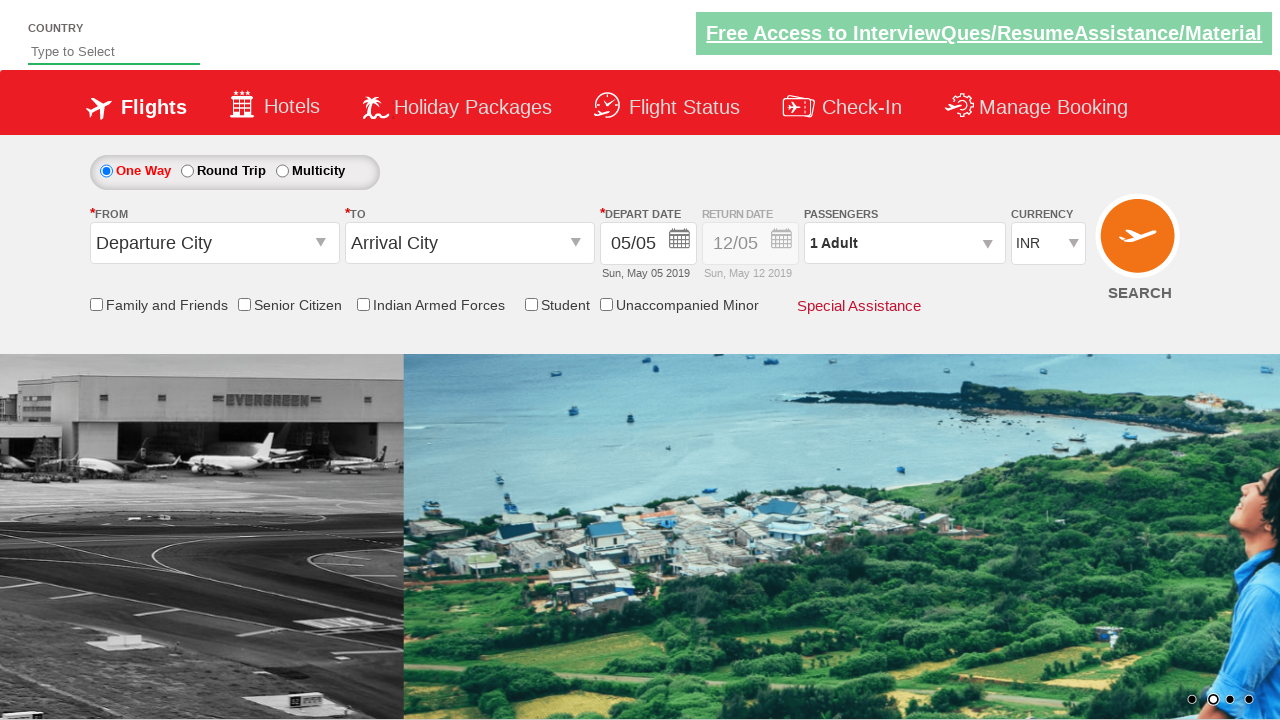

Located currency dropdown element
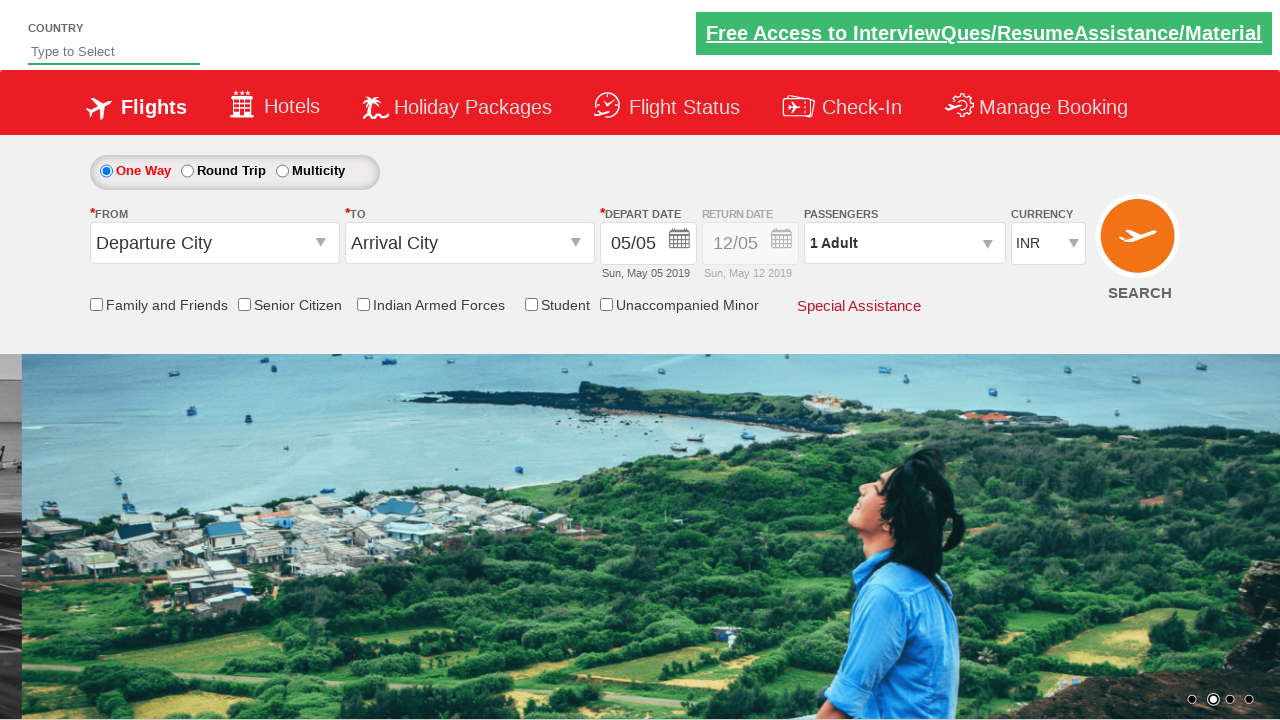

Selected currency option at index 1 from dropdown menu on #ctl00_mainContent_DropDownListCurrency
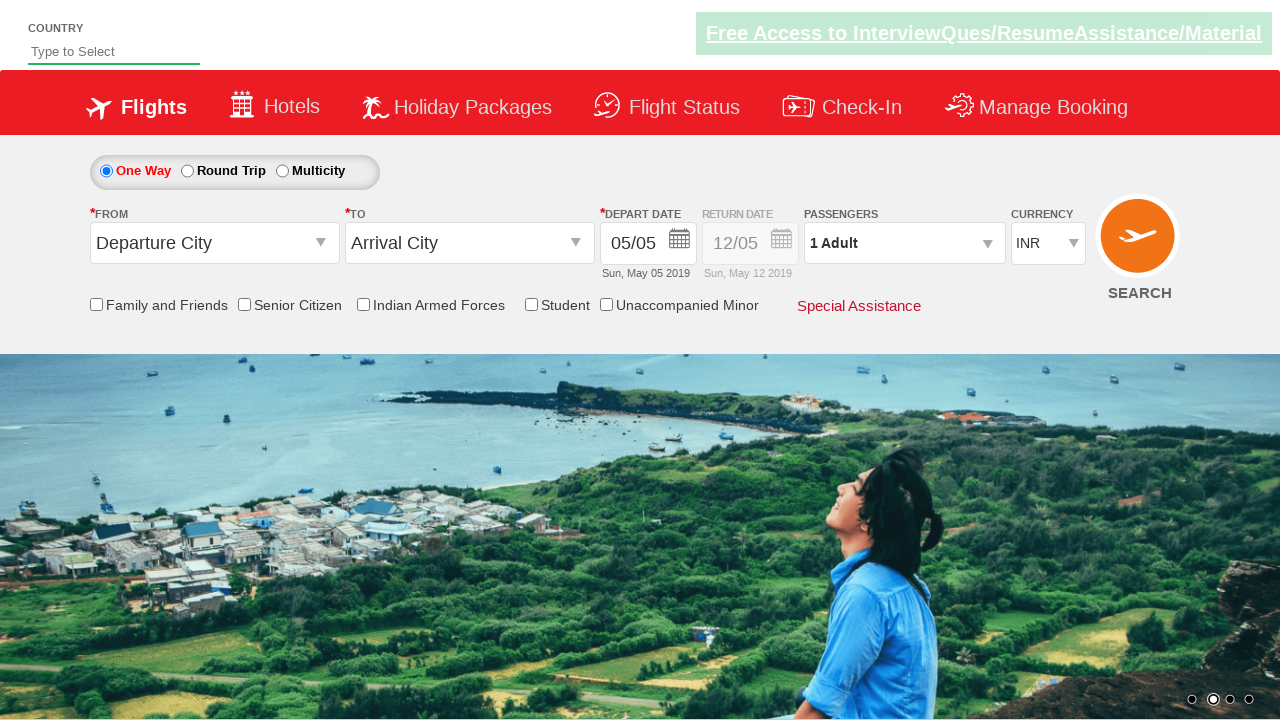

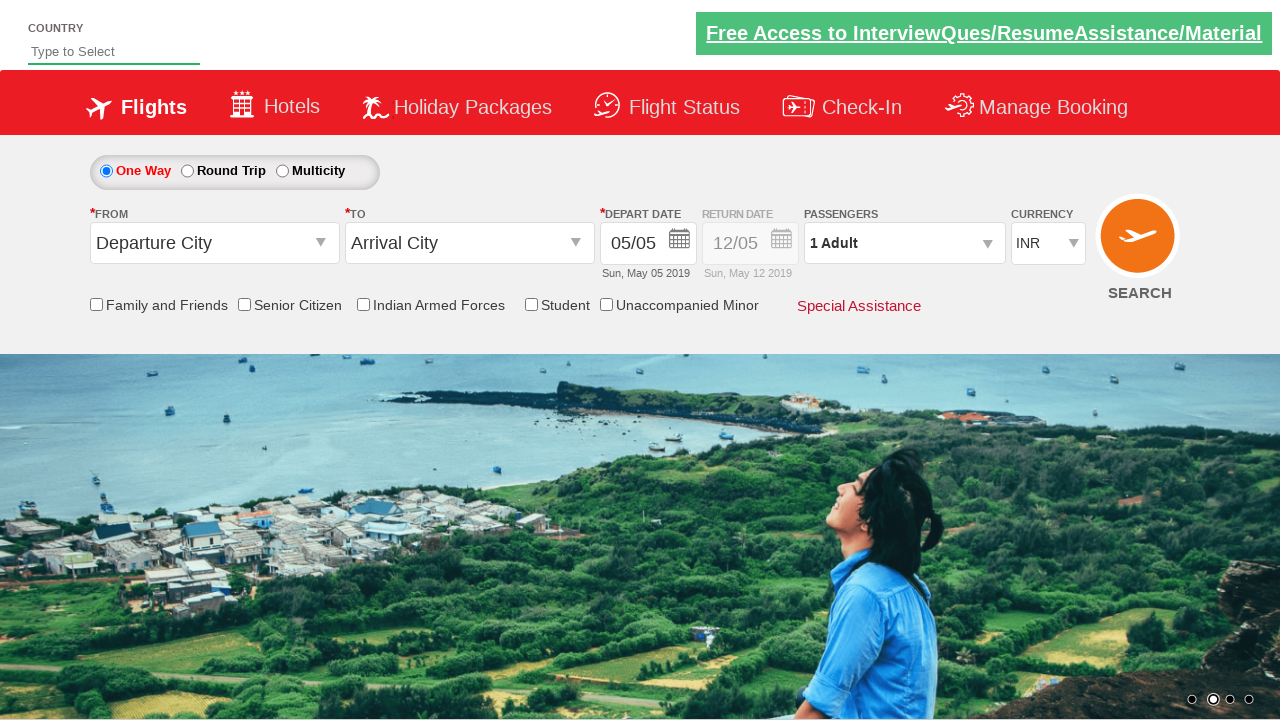